Navigates to a training website homepage and clicks on the About link to navigate to the About page

Starting URL: https://v1.training-support.net/

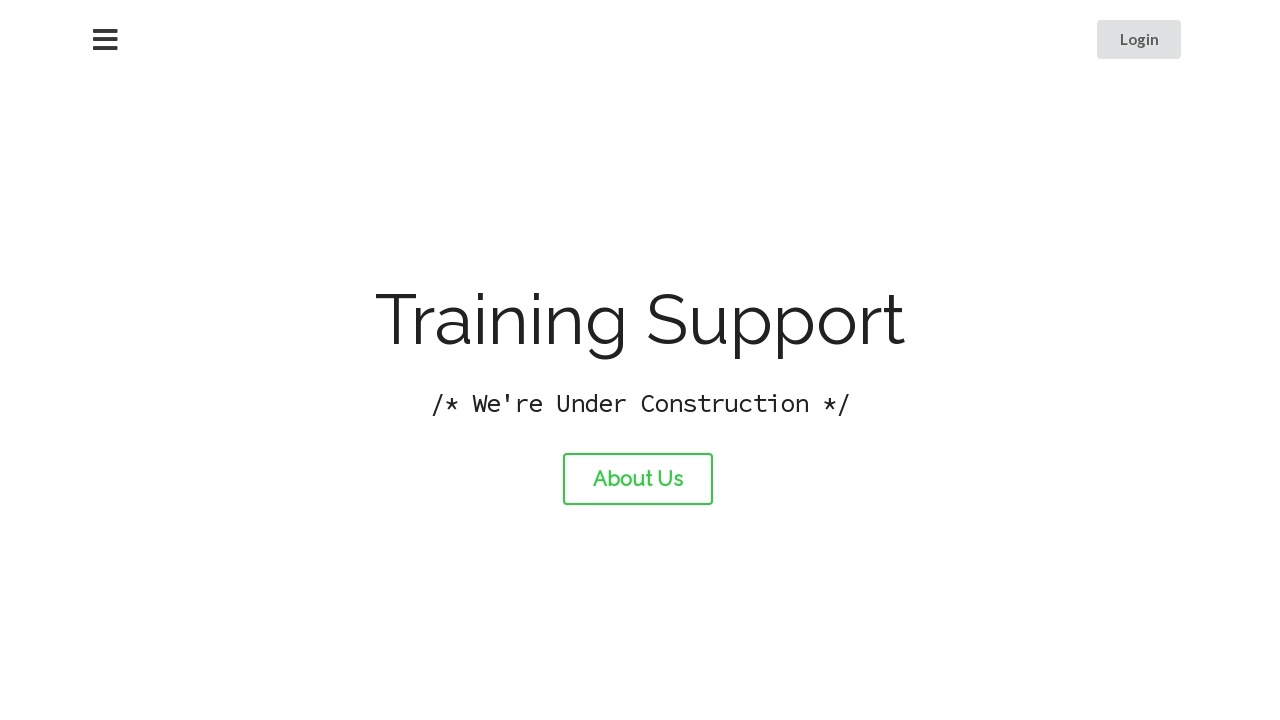

Navigated to training website homepage
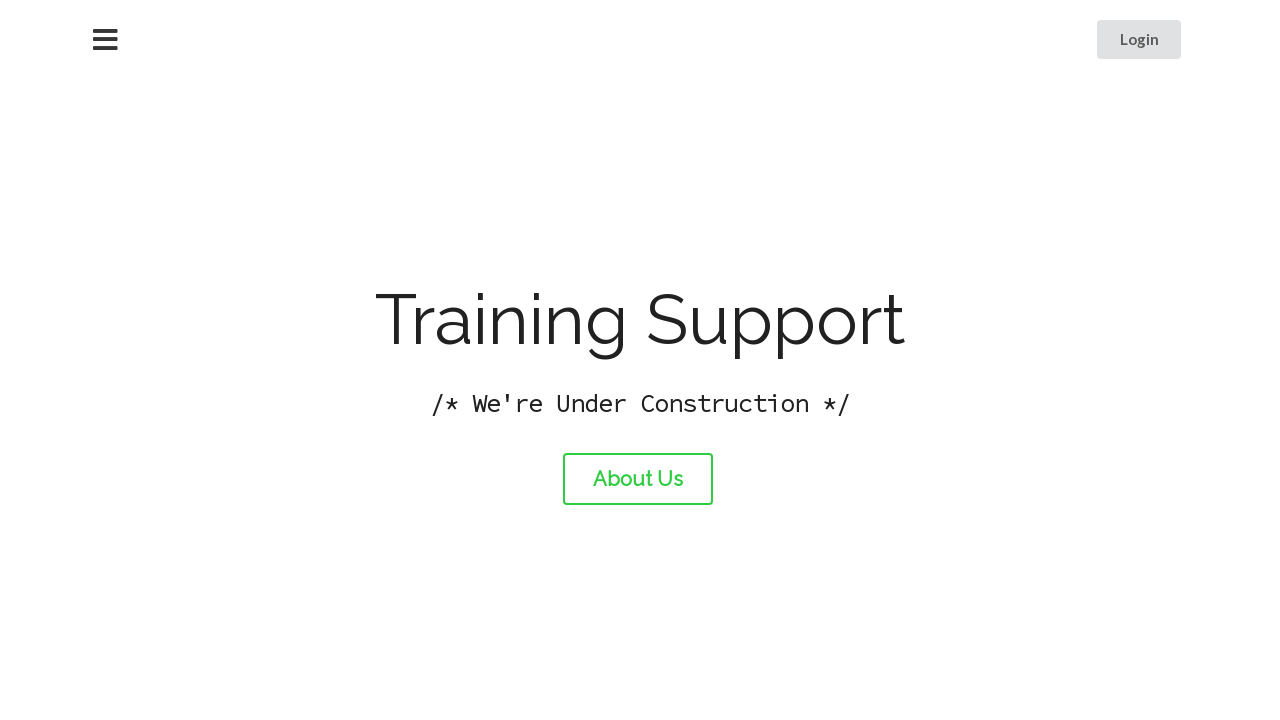

Clicked on the About link at (638, 479) on #about-link
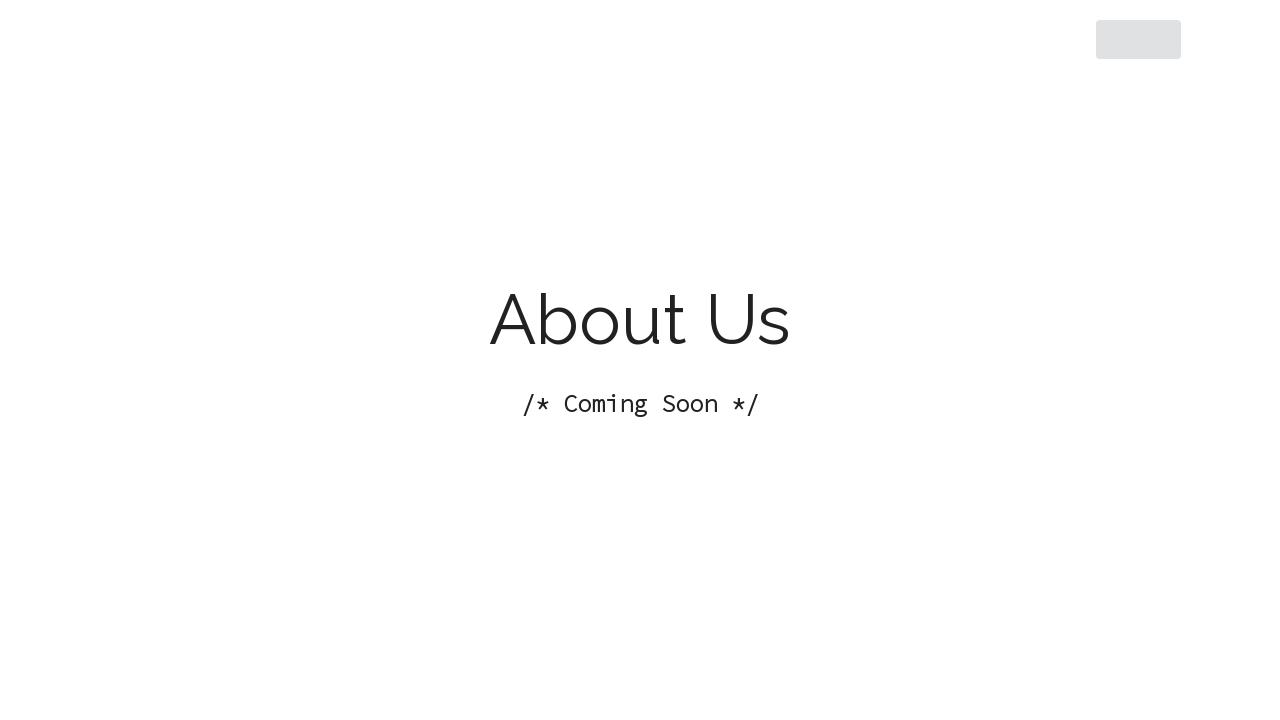

About page loaded successfully
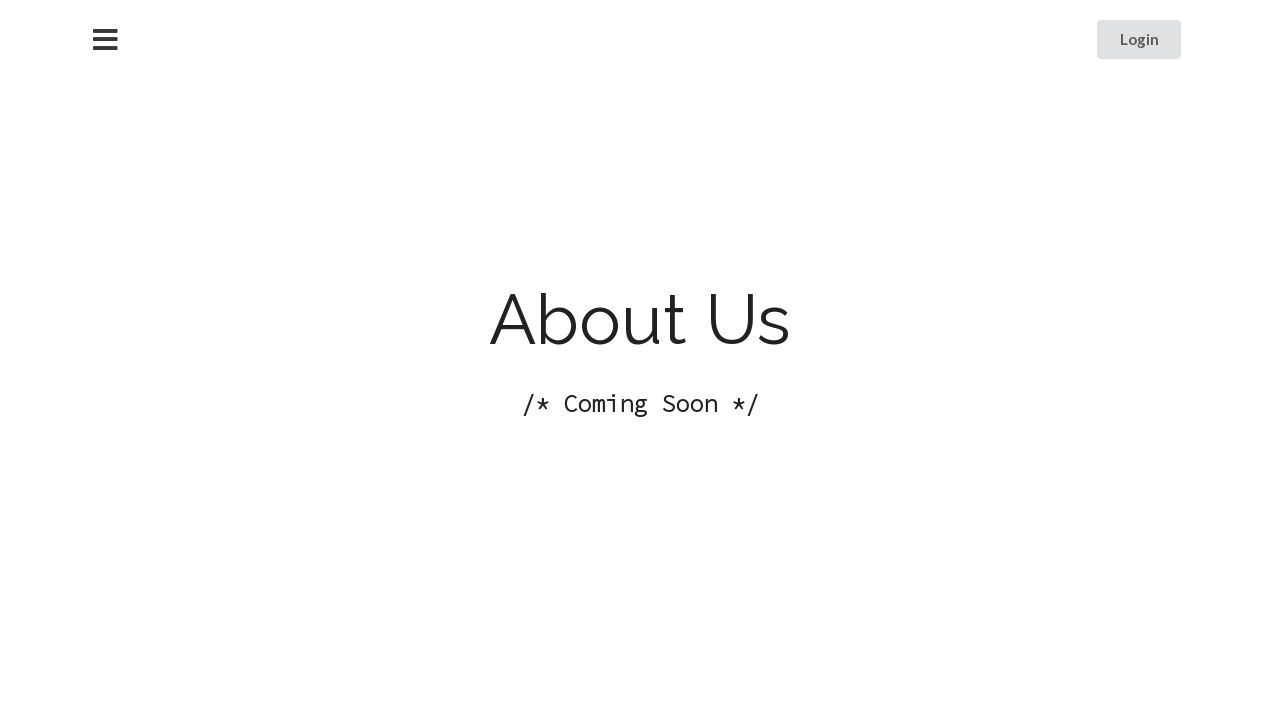

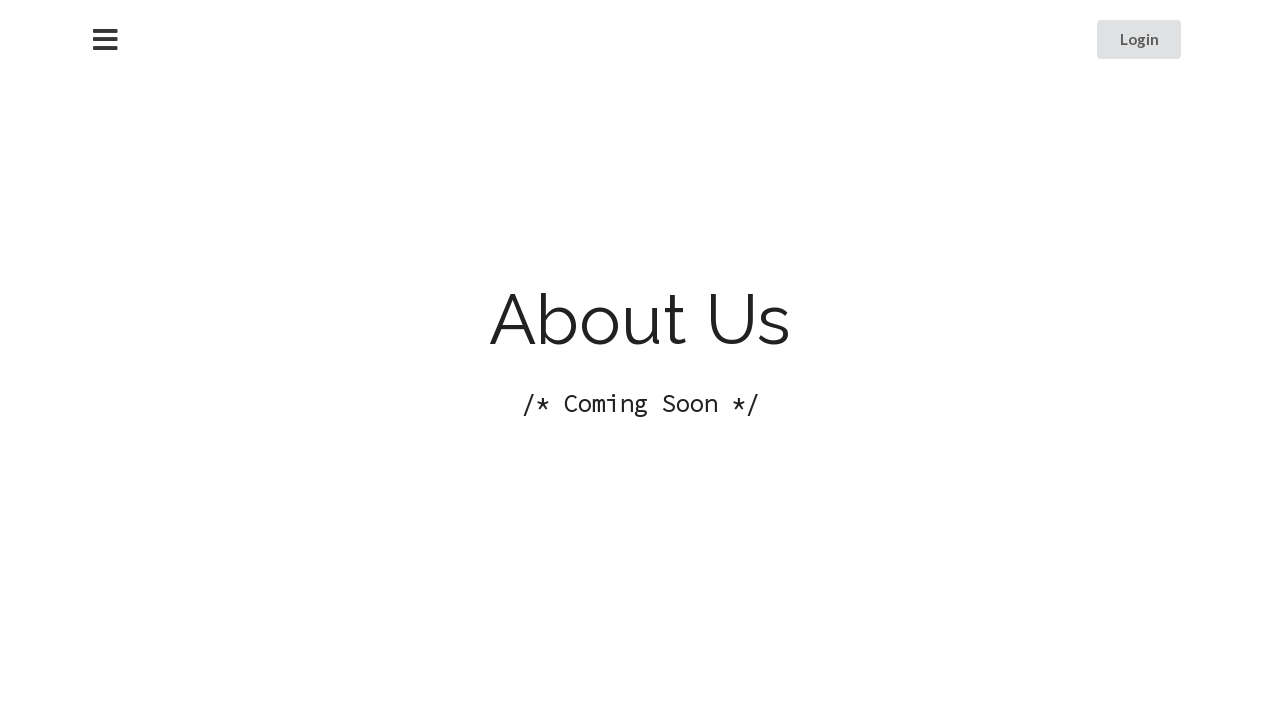